Tests that the todo counter displays the correct number of items as todos are added

Starting URL: https://demo.playwright.dev/todomvc

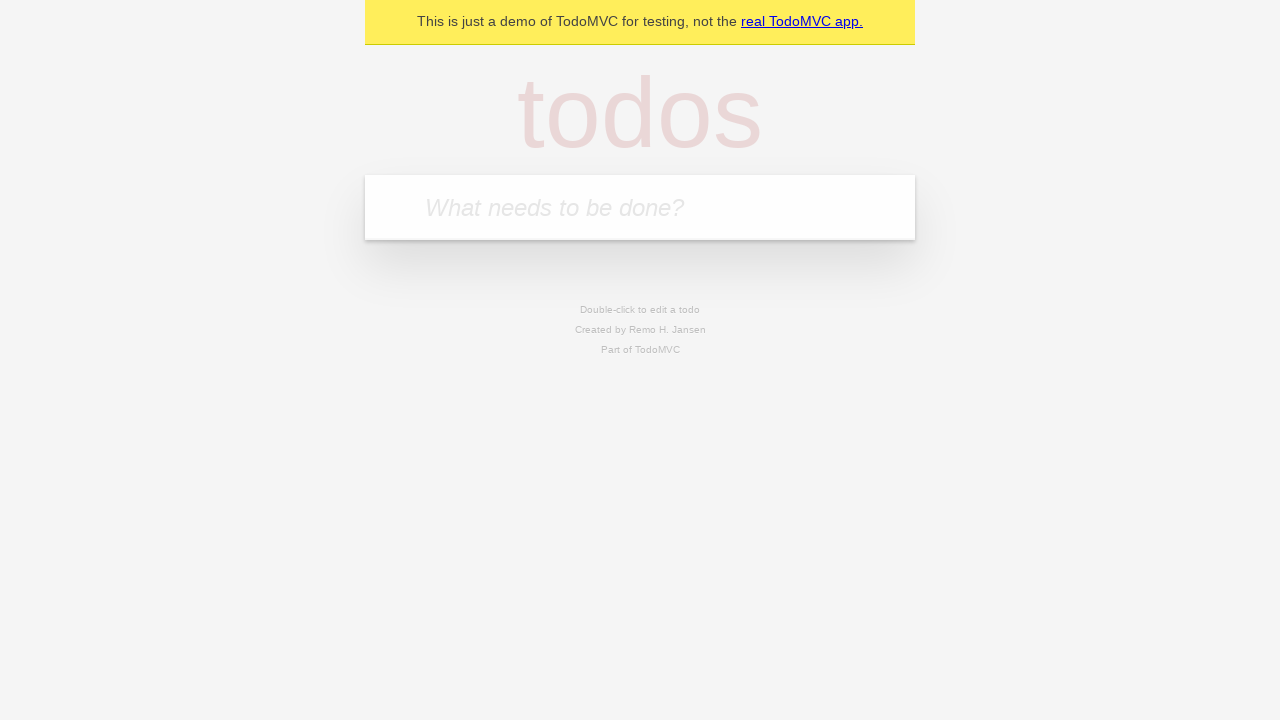

Located the 'What needs to be done?' input field
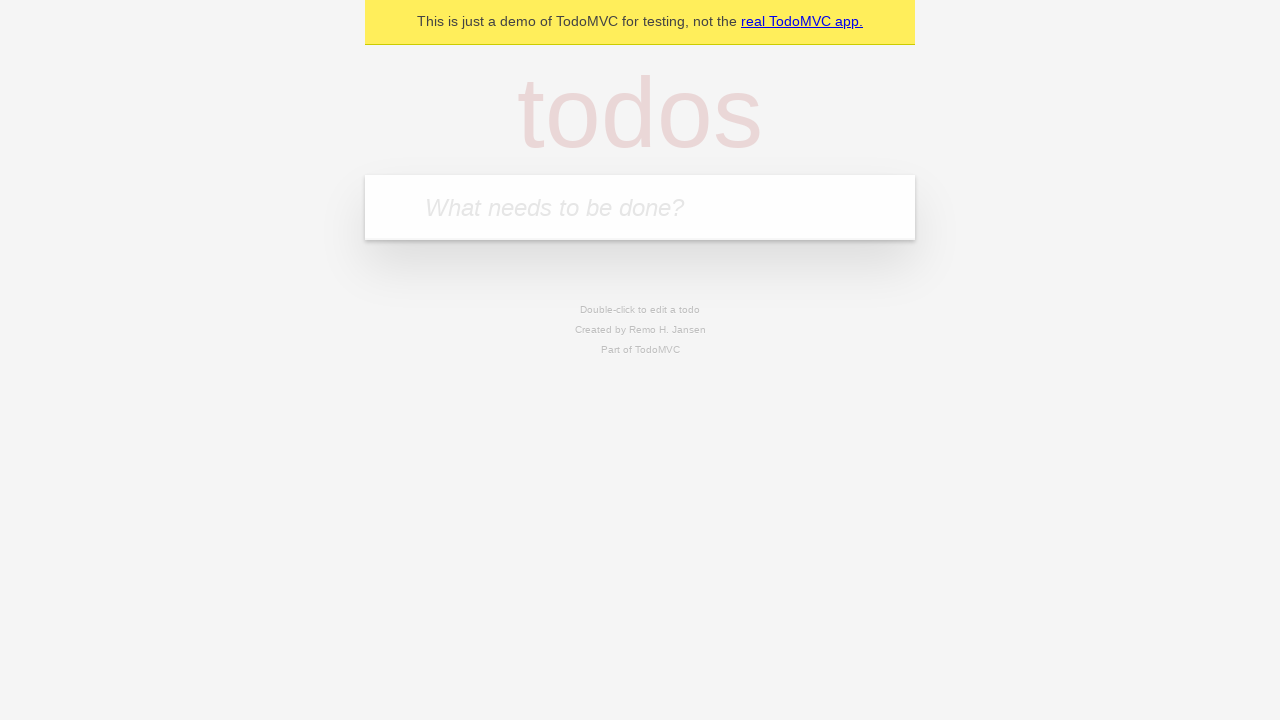

Filled input with 'buy some cheese' on internal:attr=[placeholder="What needs to be done?"i]
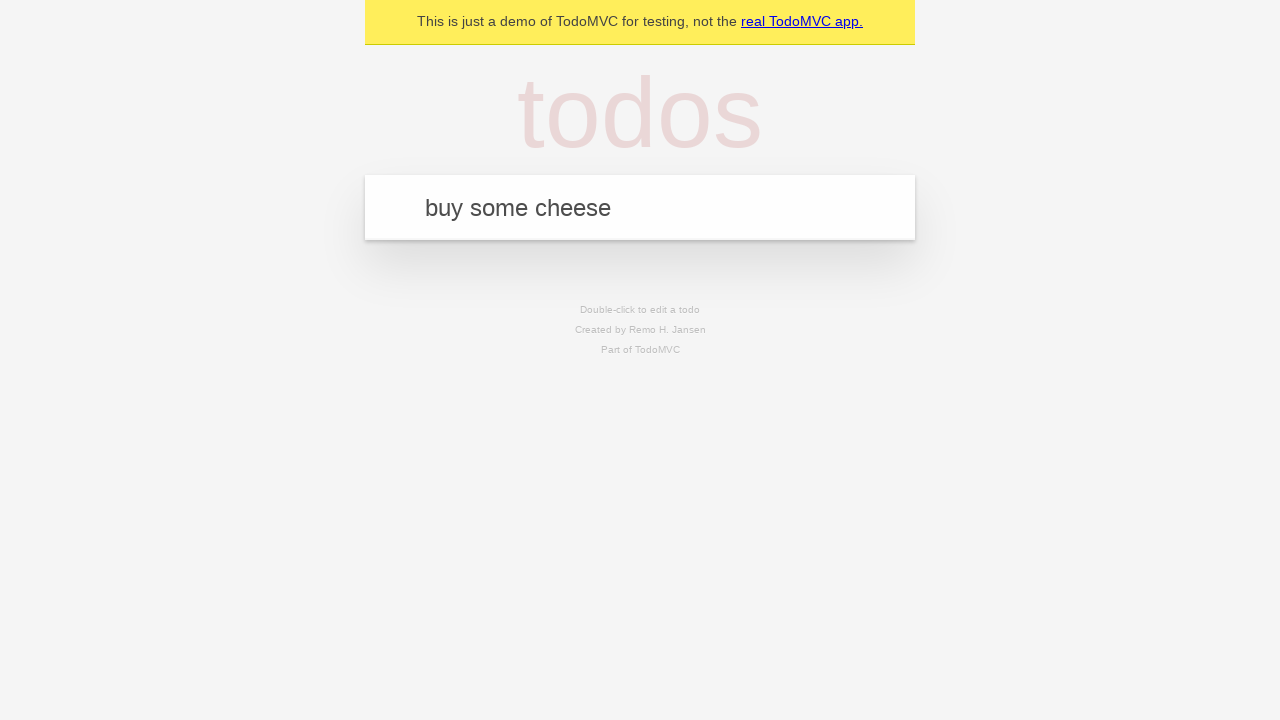

Pressed Enter to create first todo item on internal:attr=[placeholder="What needs to be done?"i]
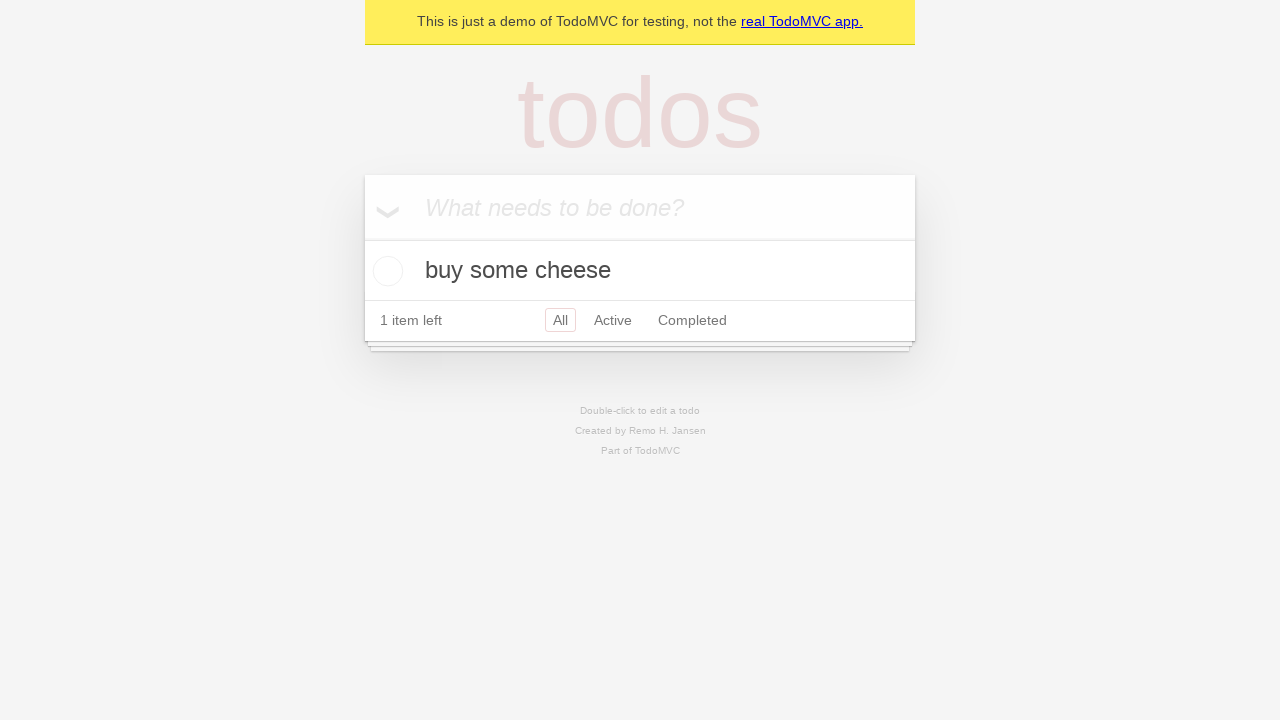

Todo counter element appeared after adding first item
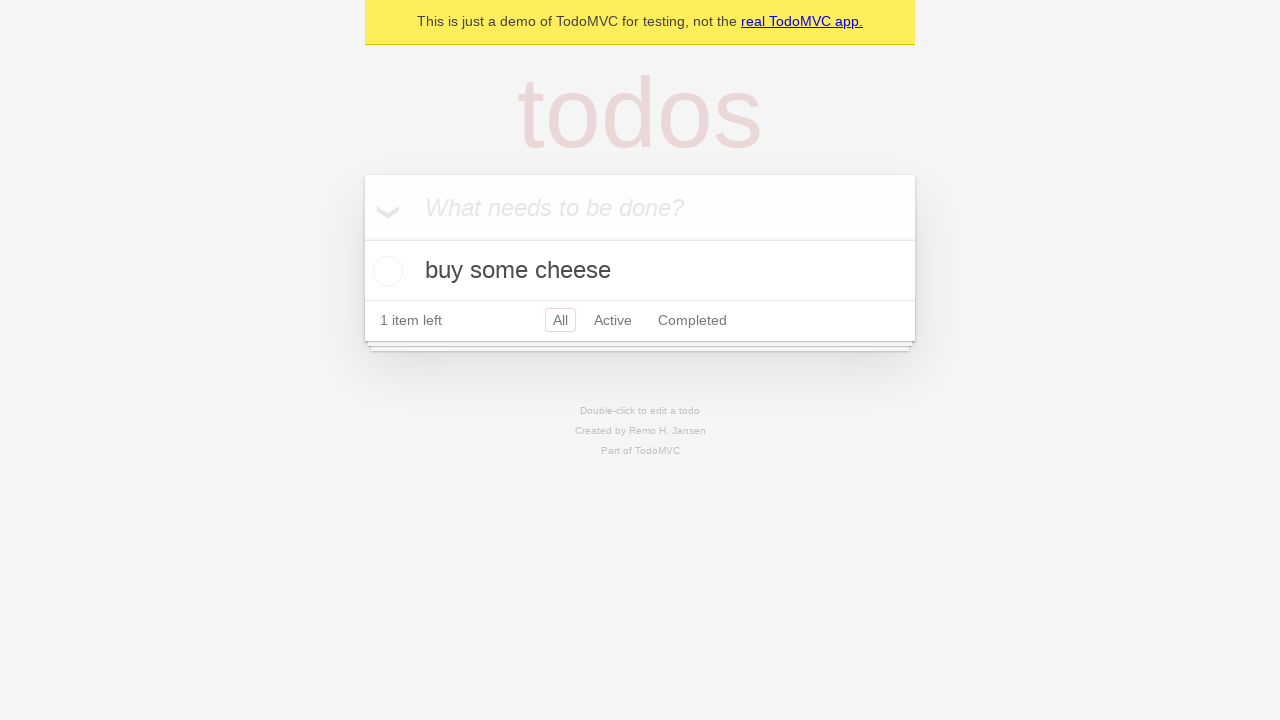

Filled input with 'feed the cat' on internal:attr=[placeholder="What needs to be done?"i]
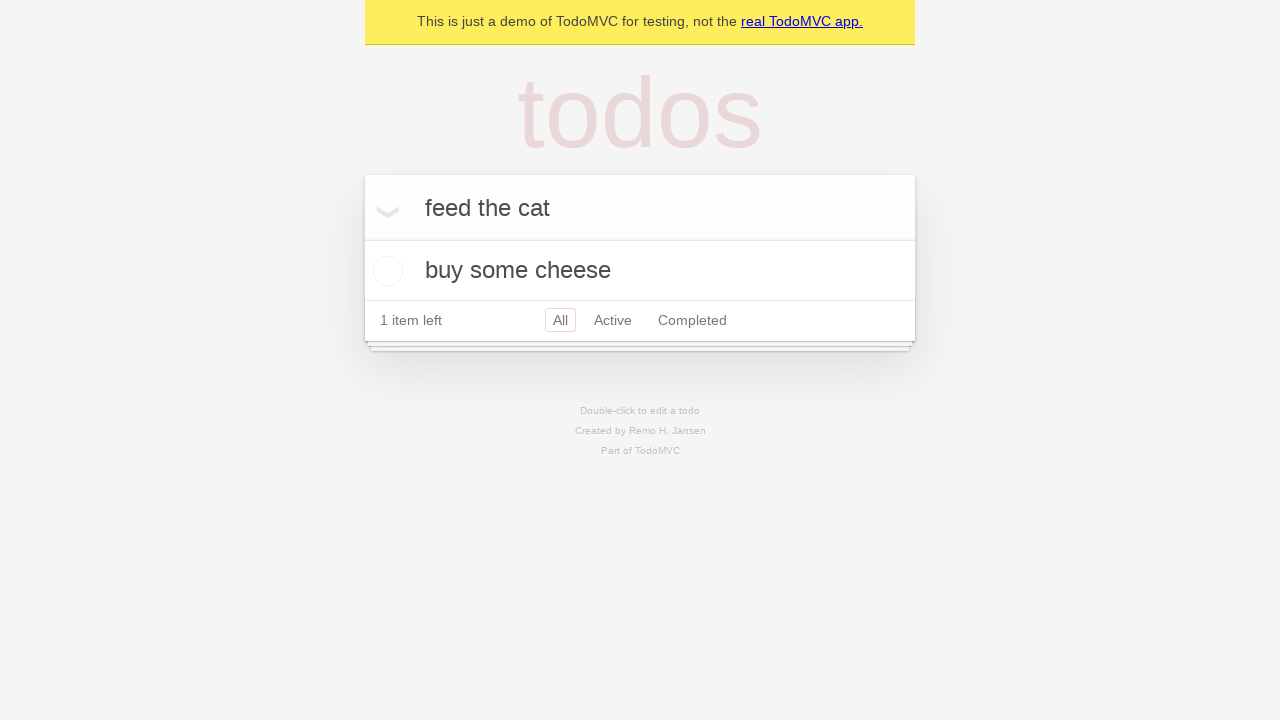

Pressed Enter to create second todo item on internal:attr=[placeholder="What needs to be done?"i]
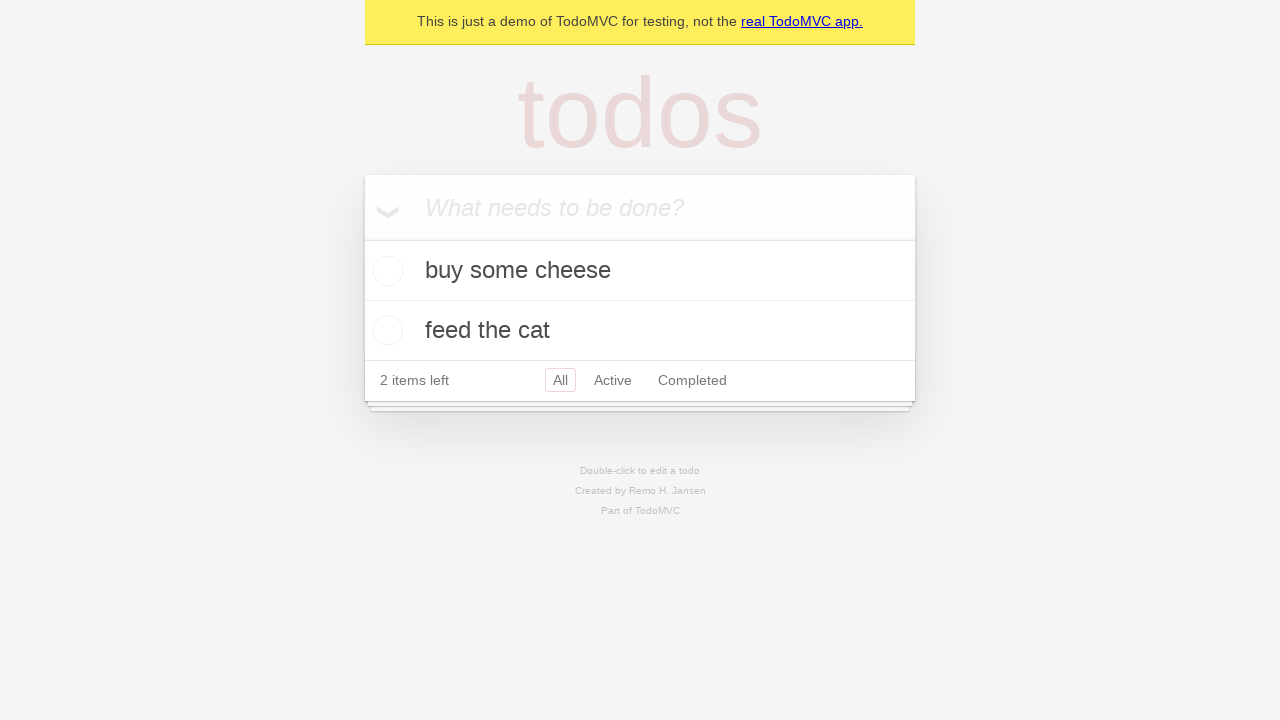

Todo counter updated to show 2 items
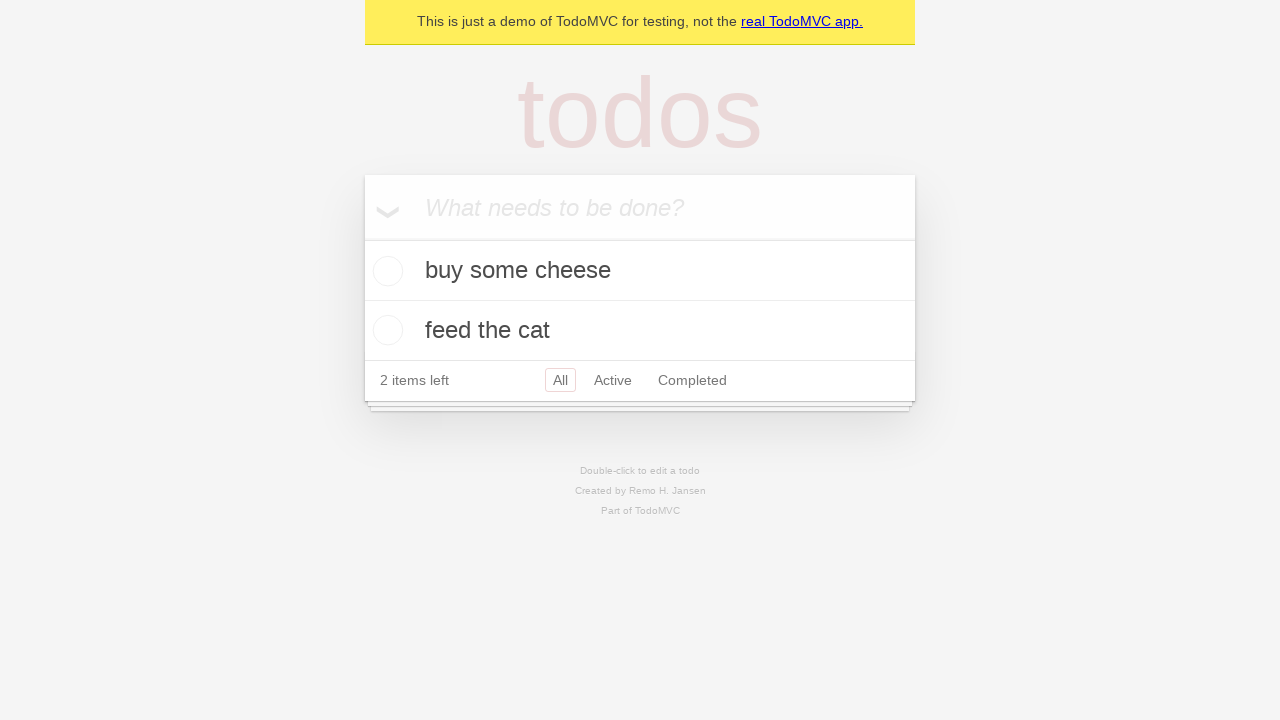

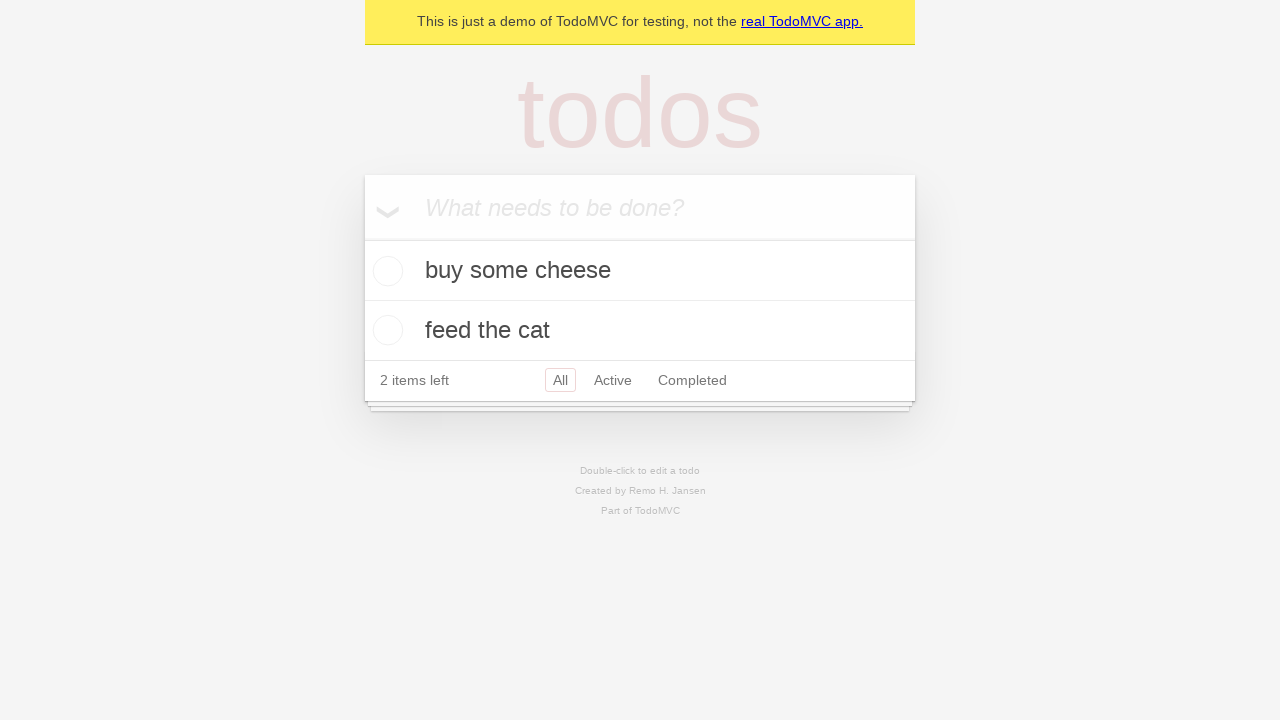